Tests date picker functionality by clicking through the calendar widget to select a specific date (August 28, 2026), navigating month by month until reaching the target year and month.

Starting URL: https://testautomationpractice.blogspot.com/

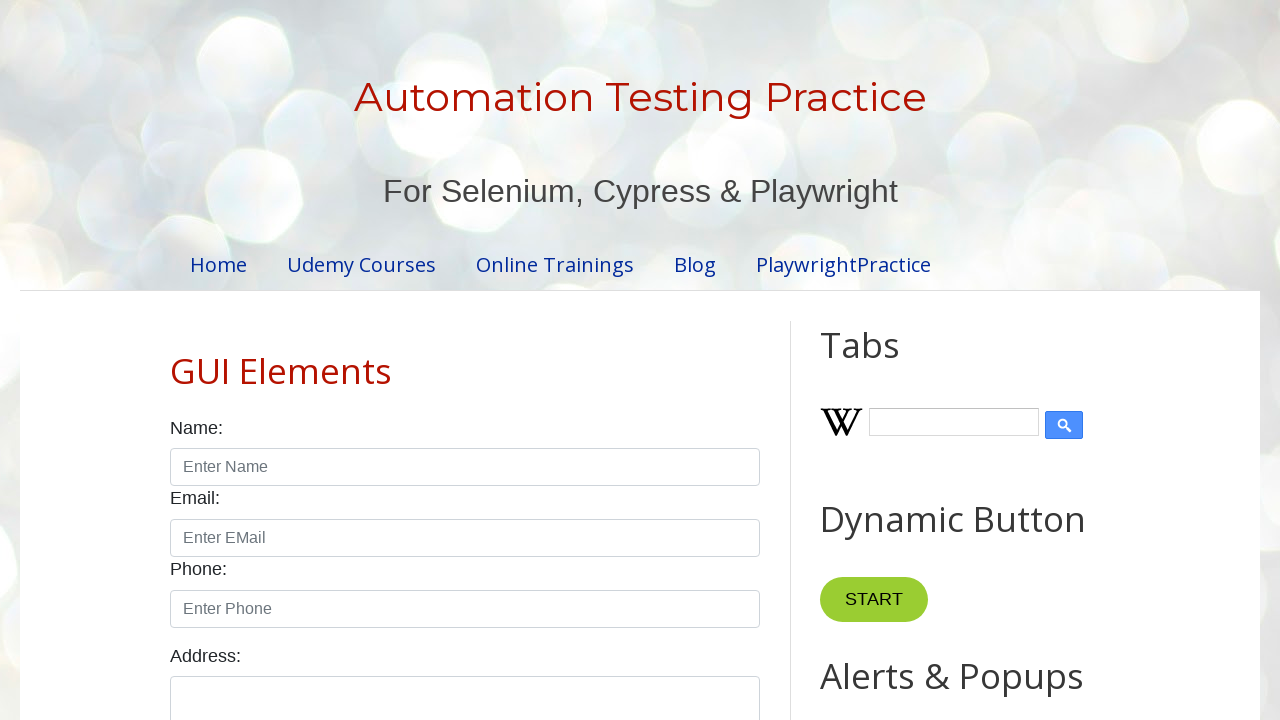

Clicked on date picker to open the calendar widget at (515, 360) on #datepicker
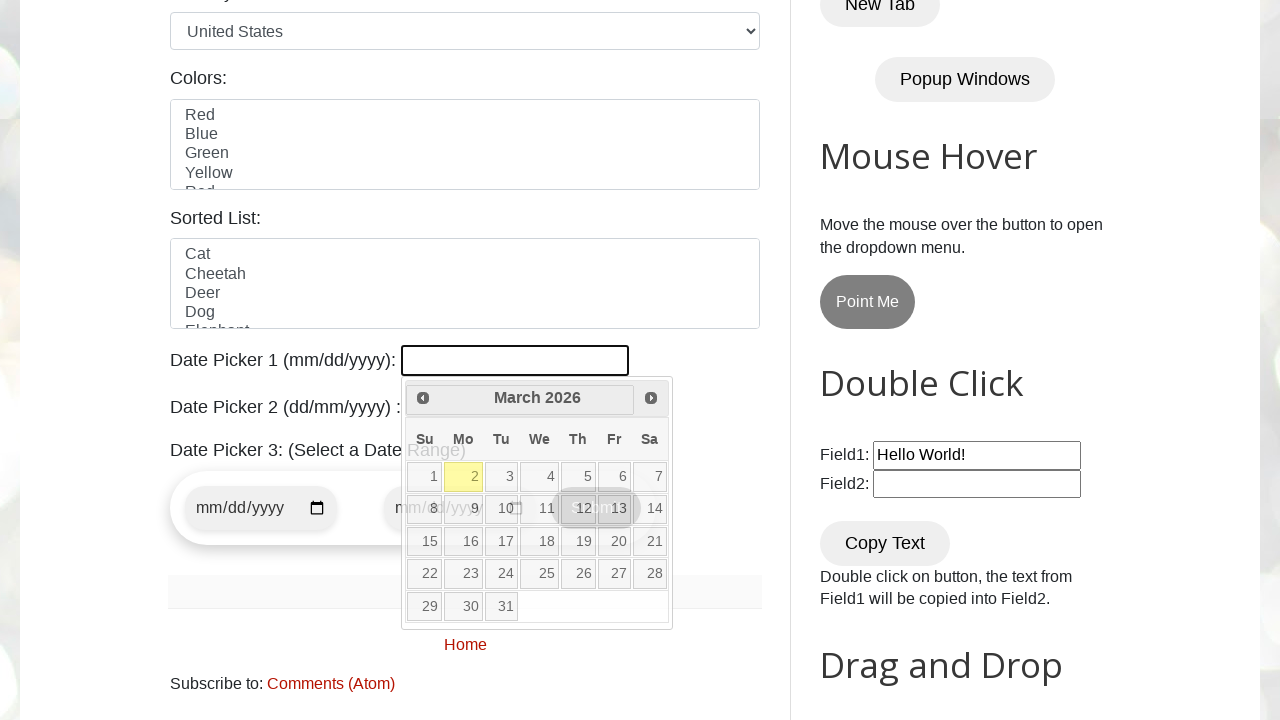

Retrieved current year from date picker: 2026
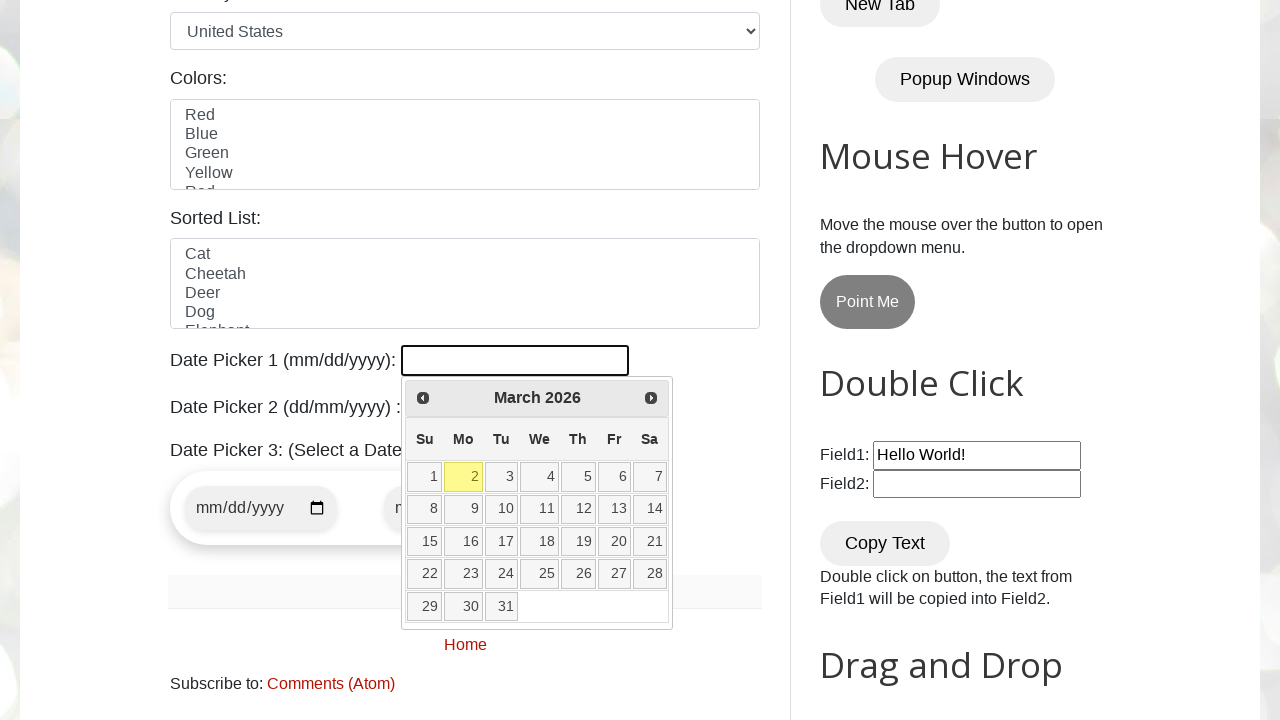

Retrieved current month from date picker: March
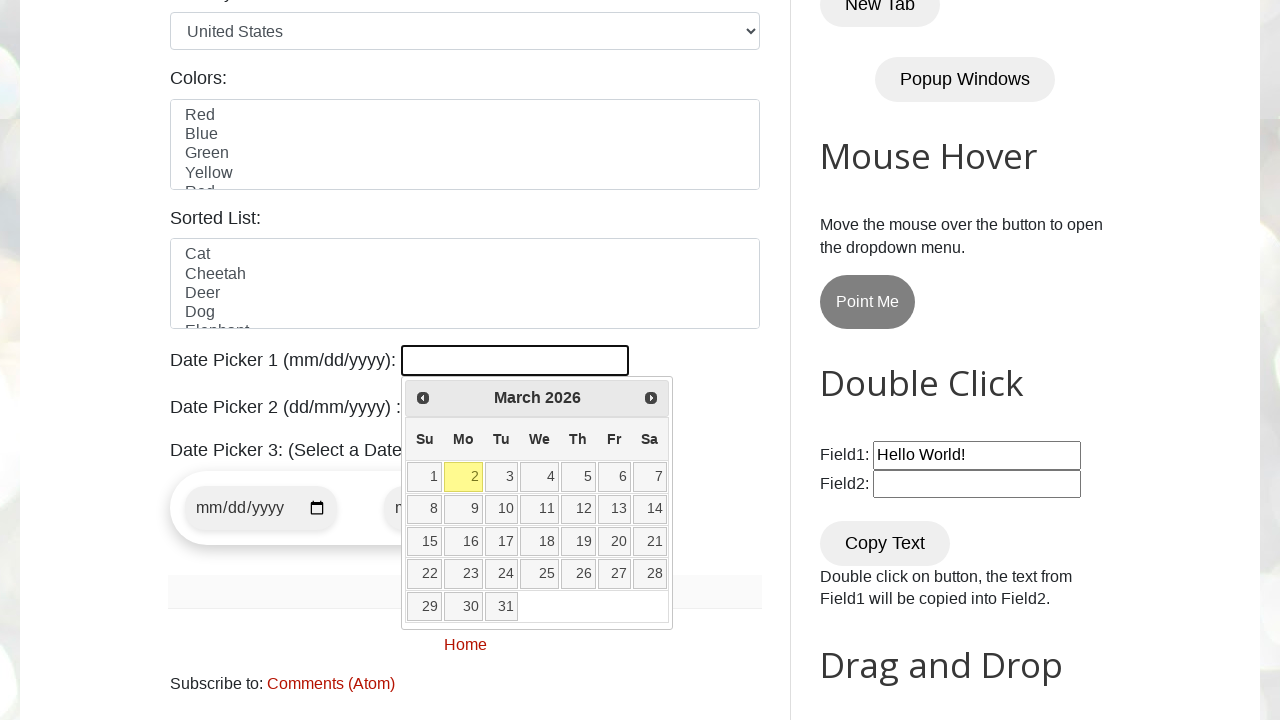

Clicked next month button to advance the calendar at (651, 398) on xpath=//span[@class='ui-icon ui-icon-circle-triangle-e']
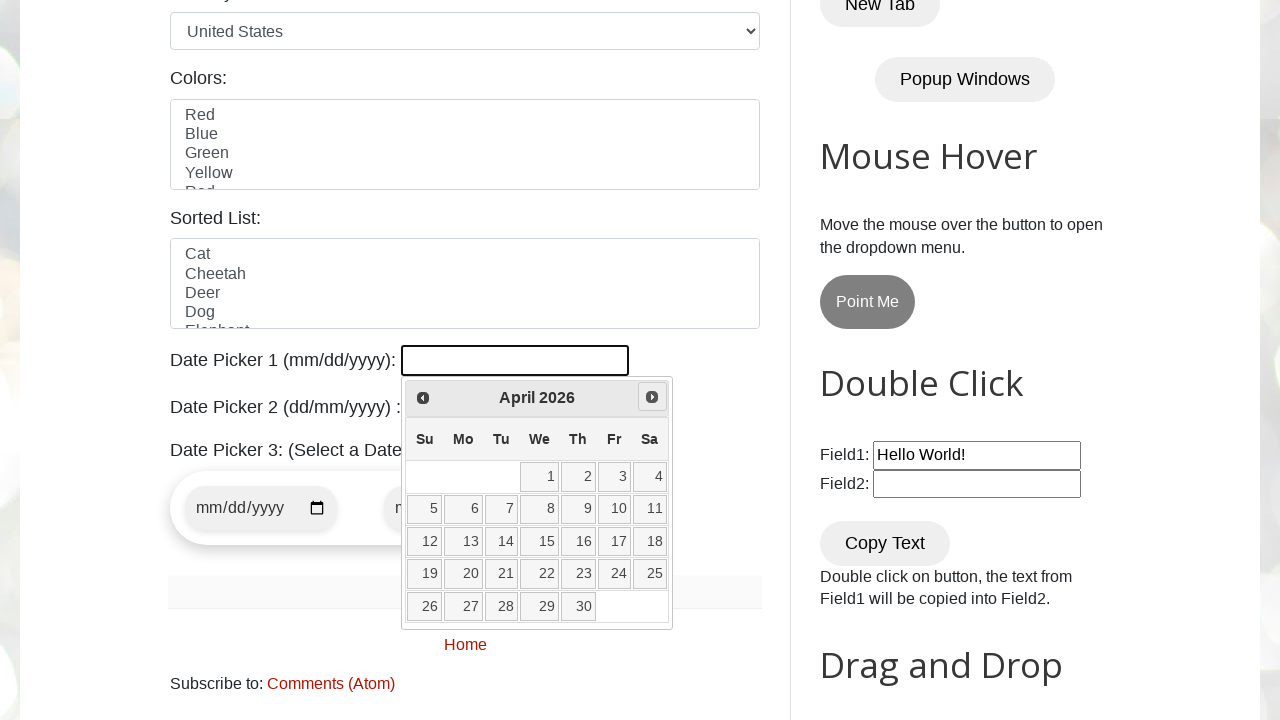

Retrieved current year from date picker: 2026
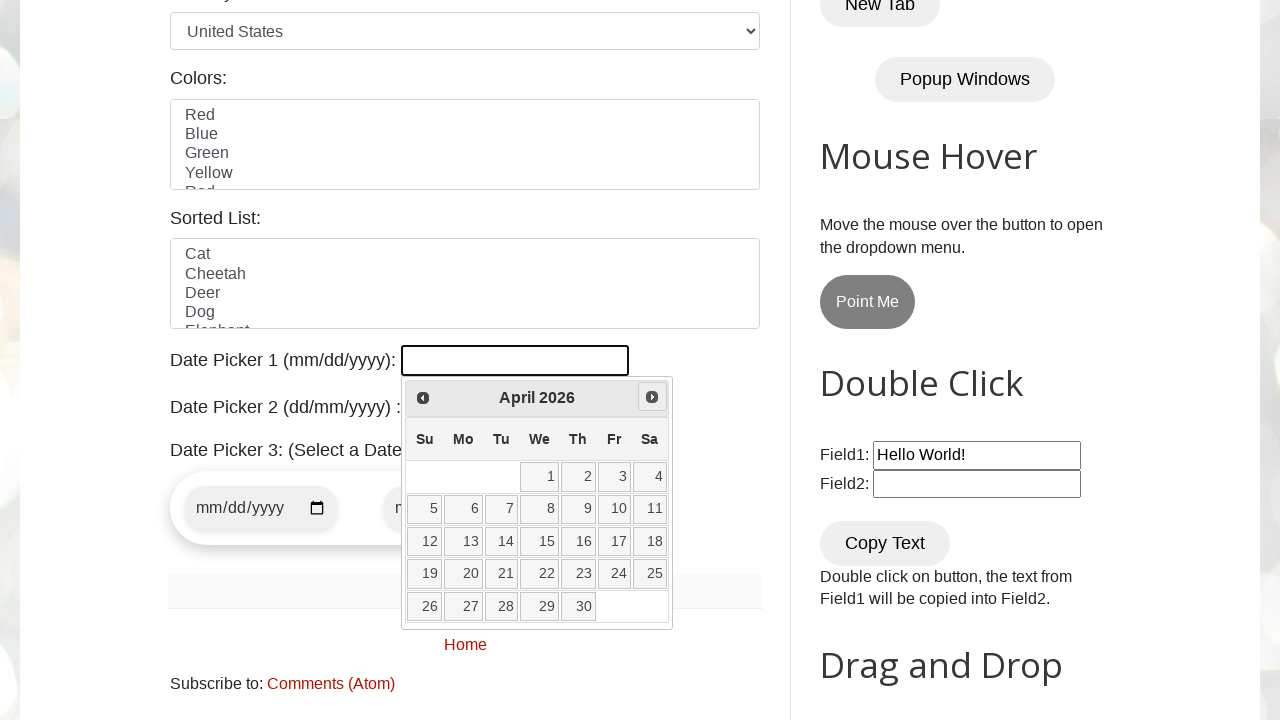

Retrieved current month from date picker: April
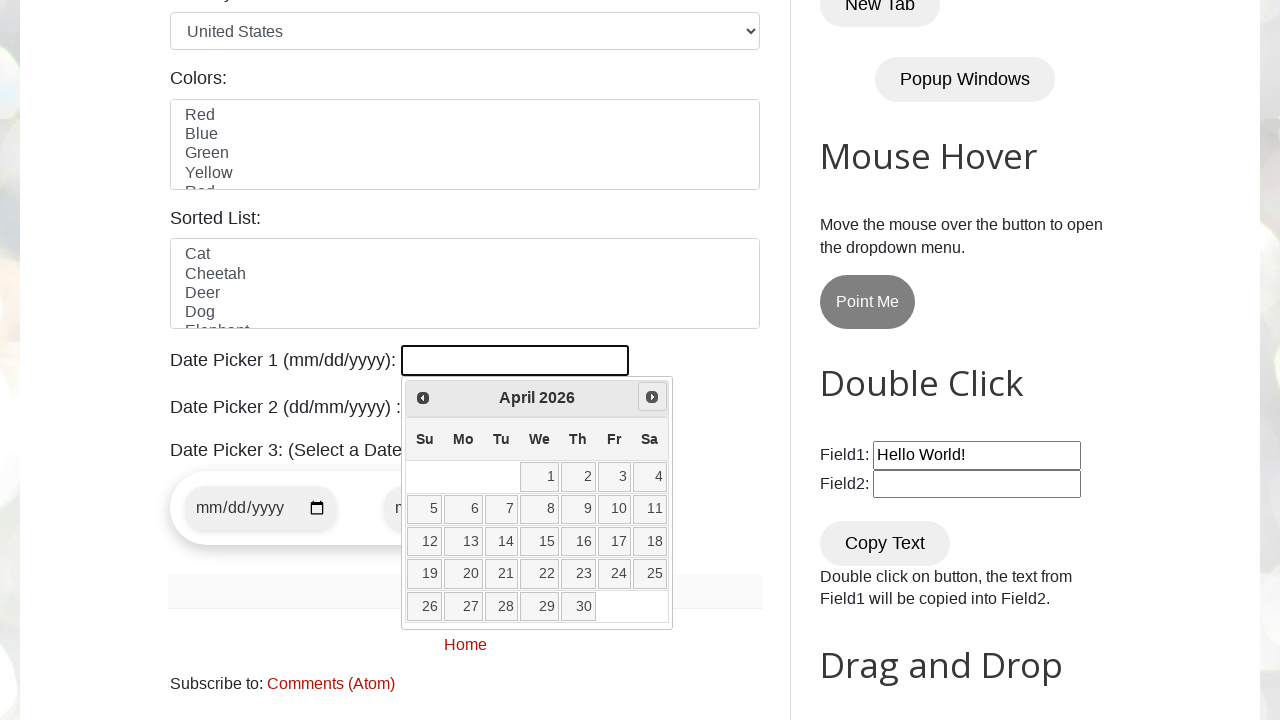

Clicked next month button to advance the calendar at (652, 397) on xpath=//span[@class='ui-icon ui-icon-circle-triangle-e']
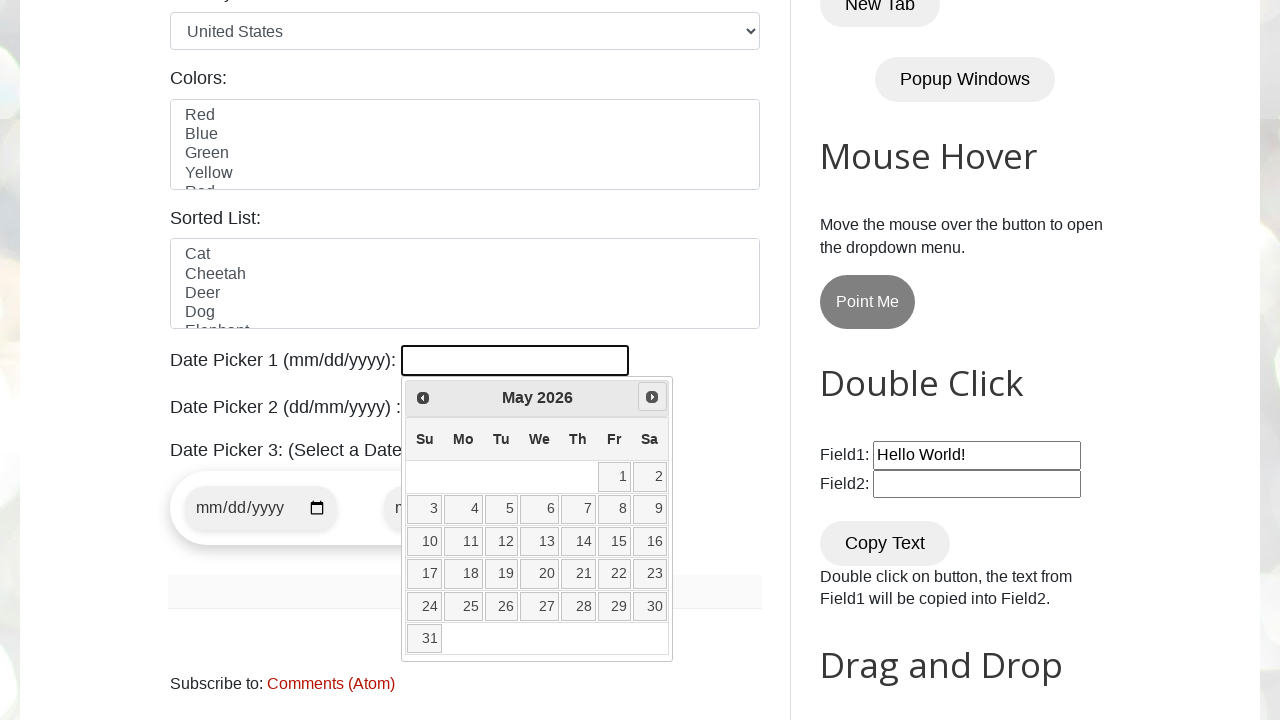

Retrieved current year from date picker: 2026
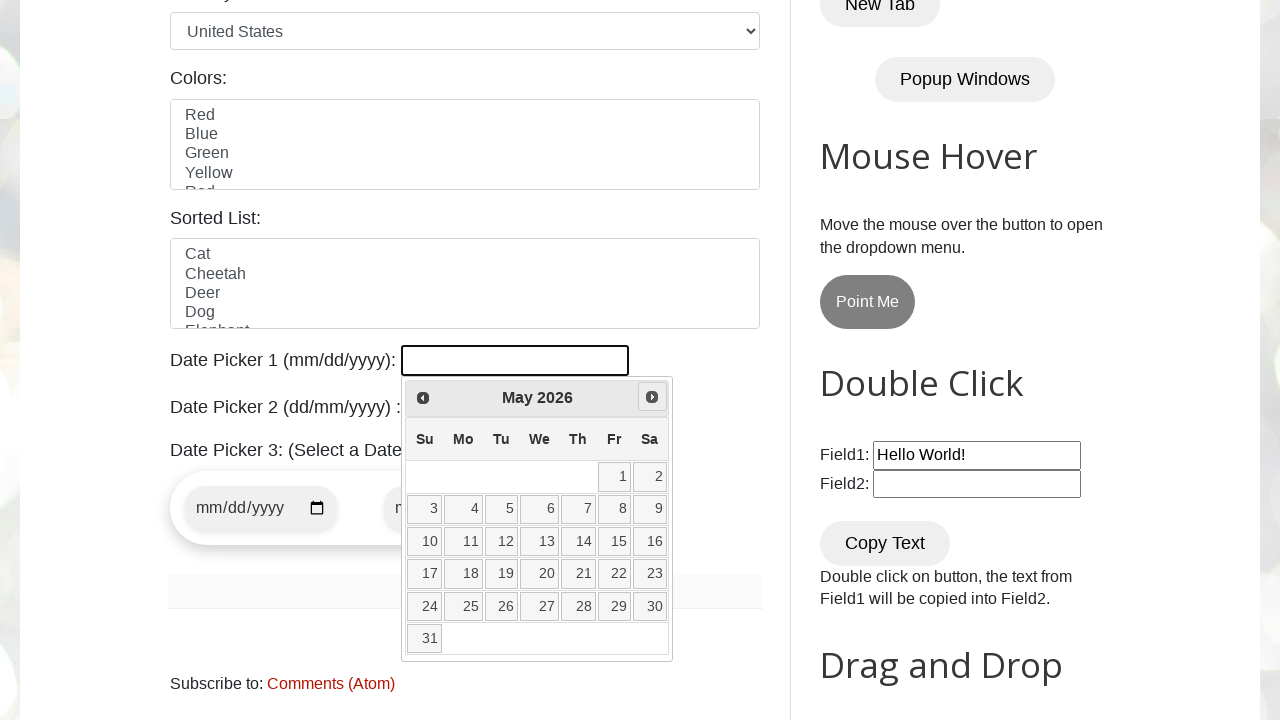

Retrieved current month from date picker: May
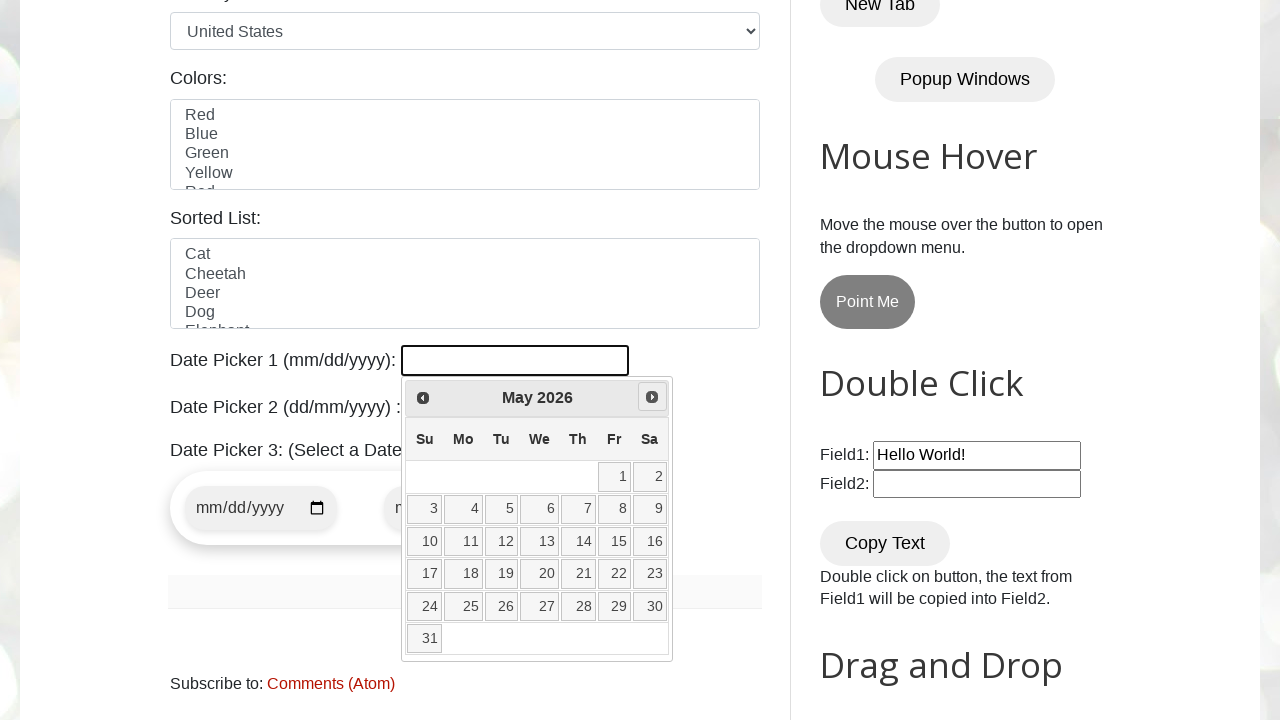

Clicked next month button to advance the calendar at (652, 397) on xpath=//span[@class='ui-icon ui-icon-circle-triangle-e']
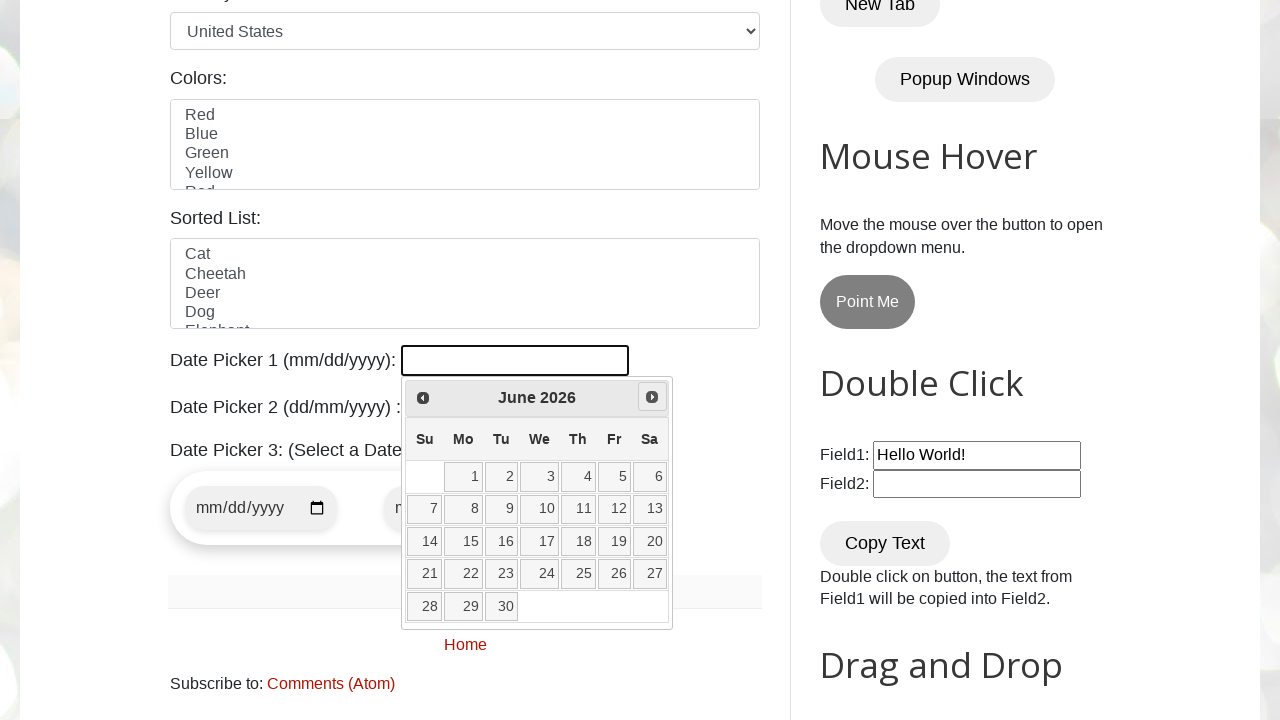

Retrieved current year from date picker: 2026
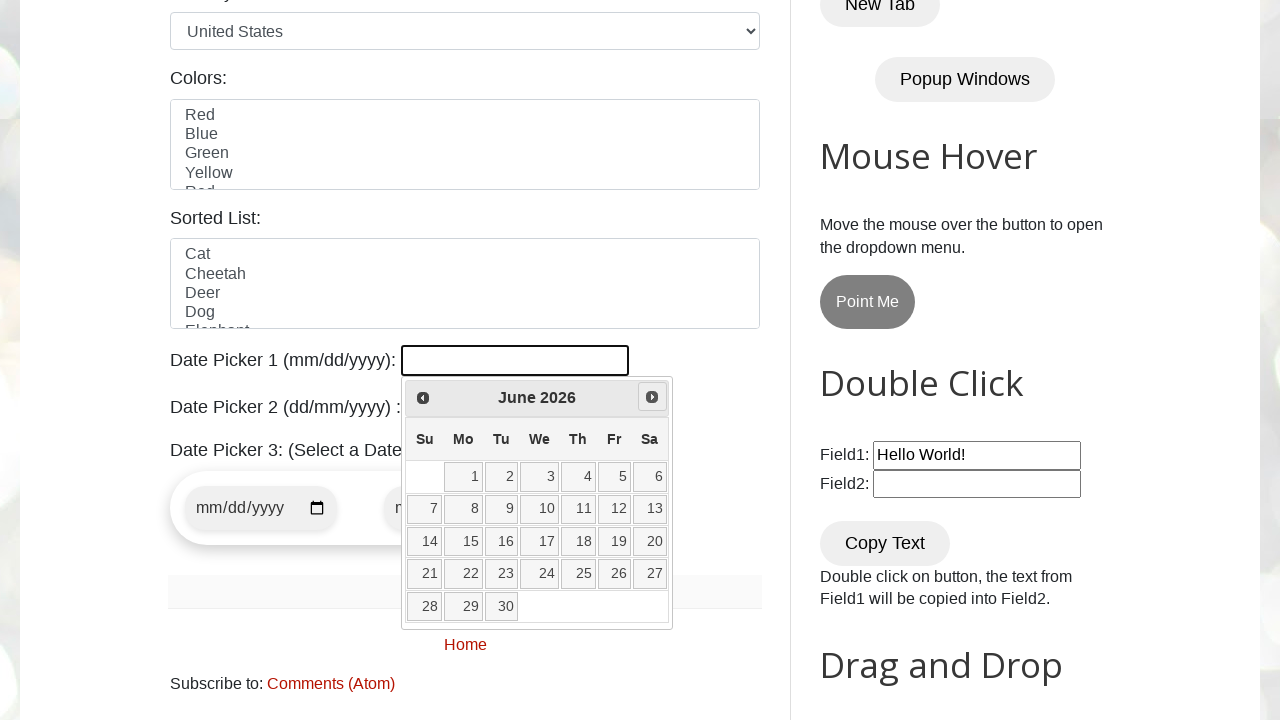

Retrieved current month from date picker: June
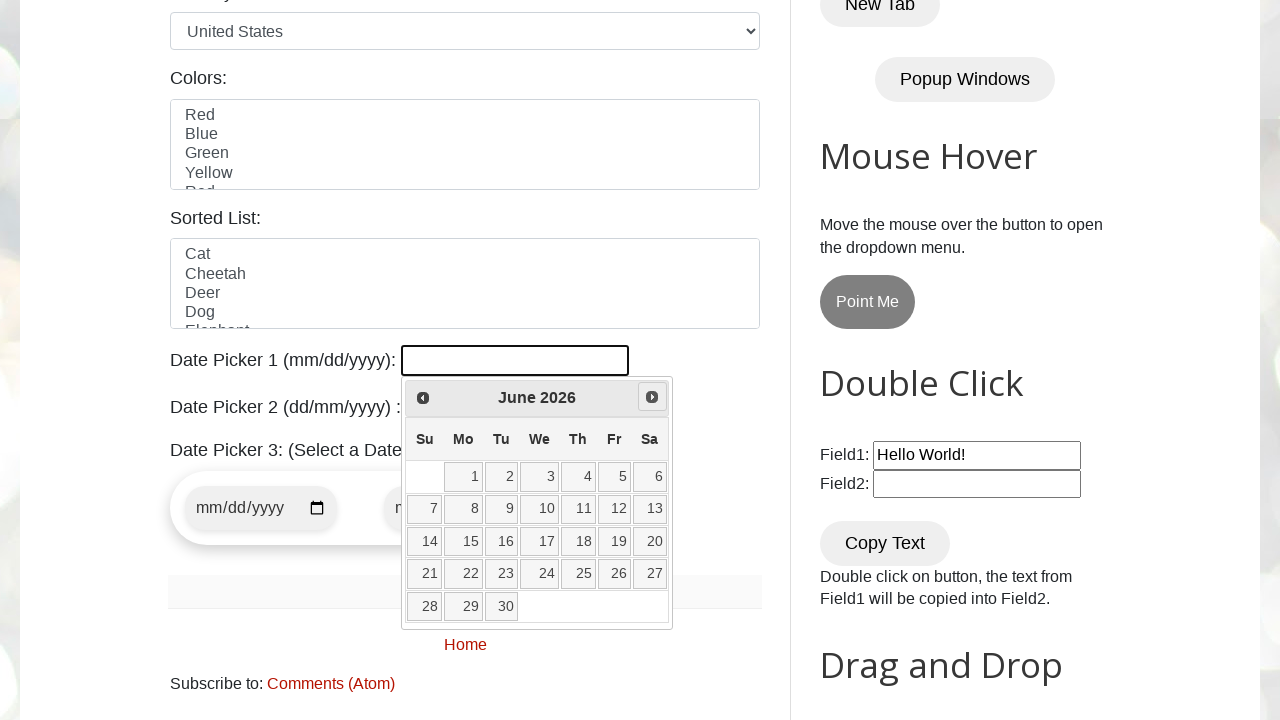

Clicked next month button to advance the calendar at (652, 397) on xpath=//span[@class='ui-icon ui-icon-circle-triangle-e']
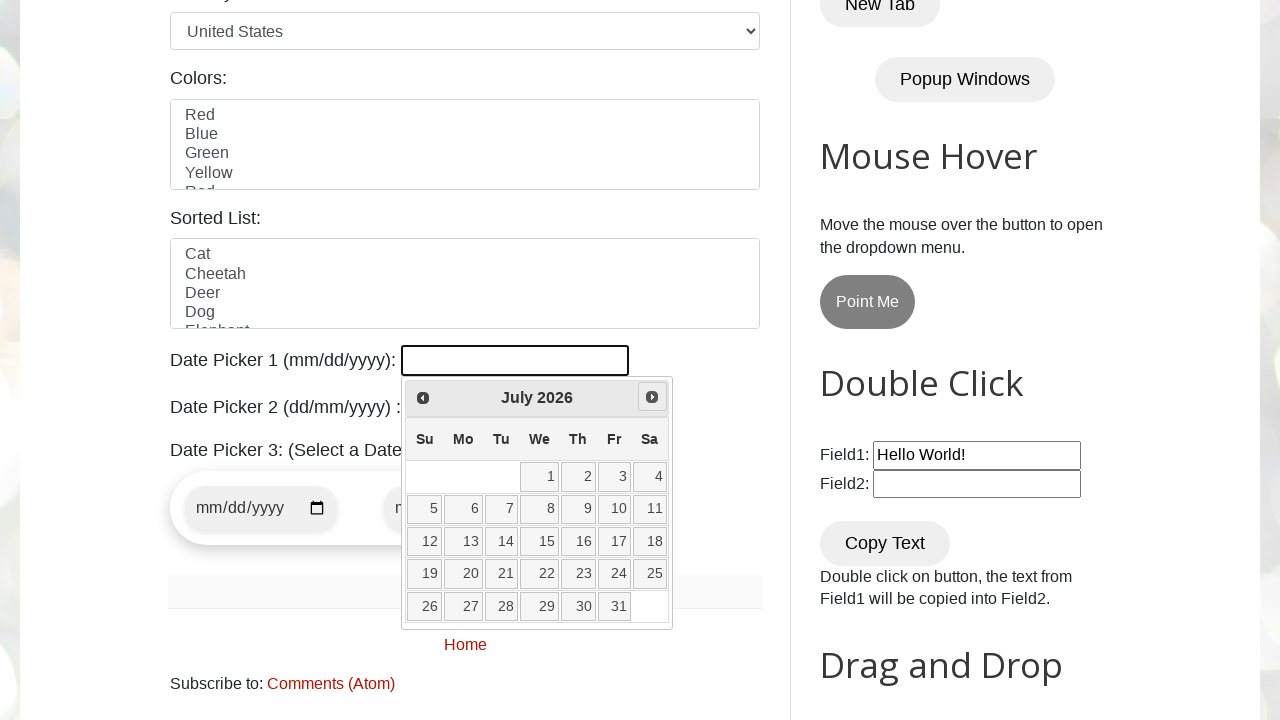

Retrieved current year from date picker: 2026
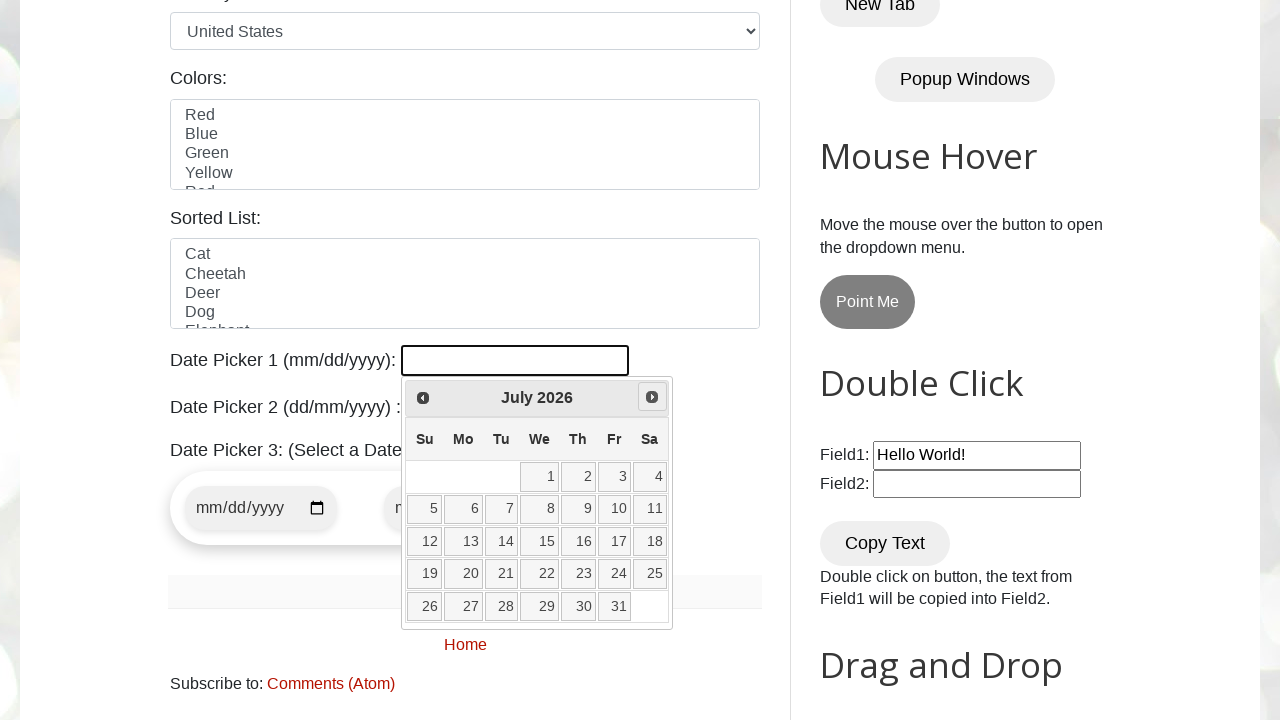

Retrieved current month from date picker: July
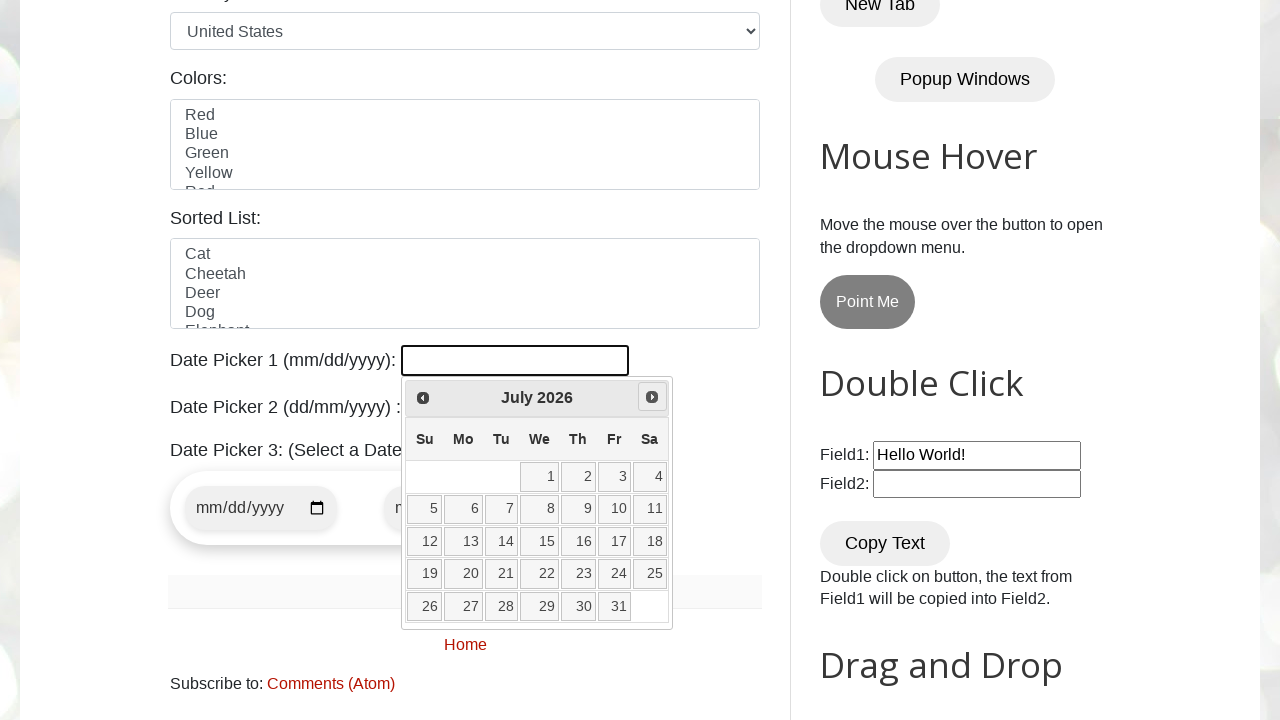

Clicked next month button to advance the calendar at (652, 397) on xpath=//span[@class='ui-icon ui-icon-circle-triangle-e']
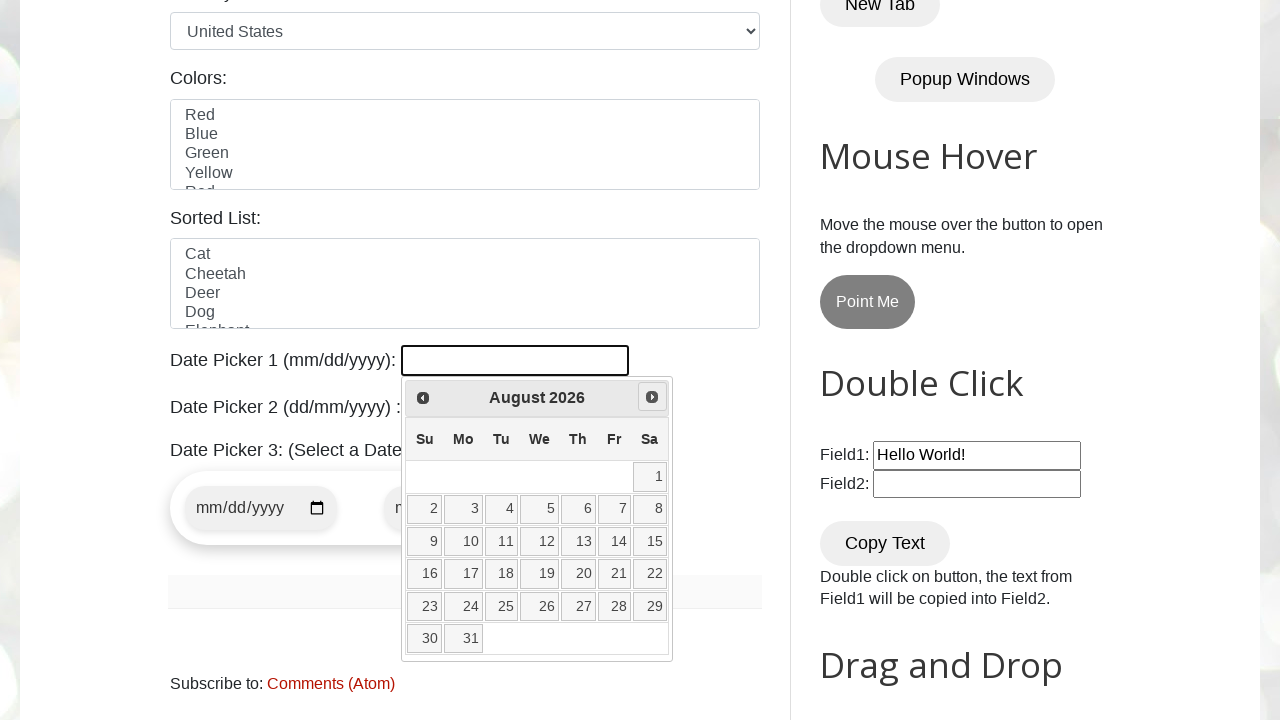

Retrieved current year from date picker: 2026
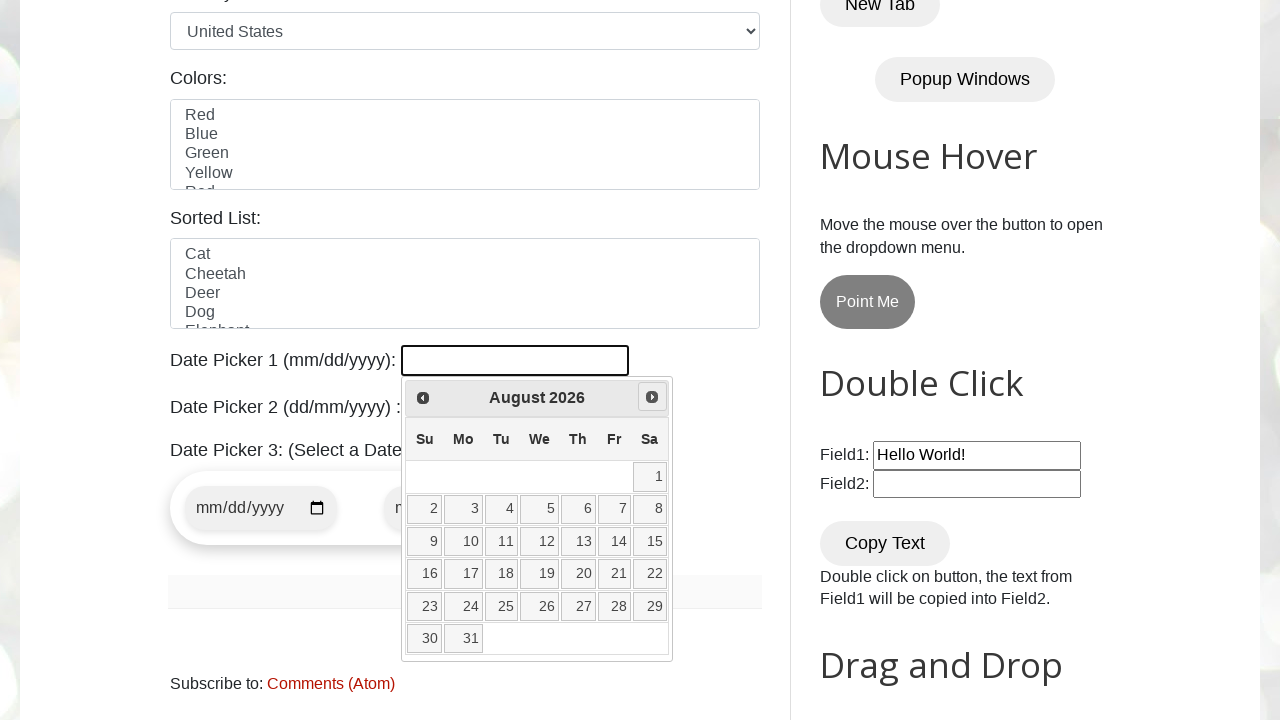

Retrieved current month from date picker: August
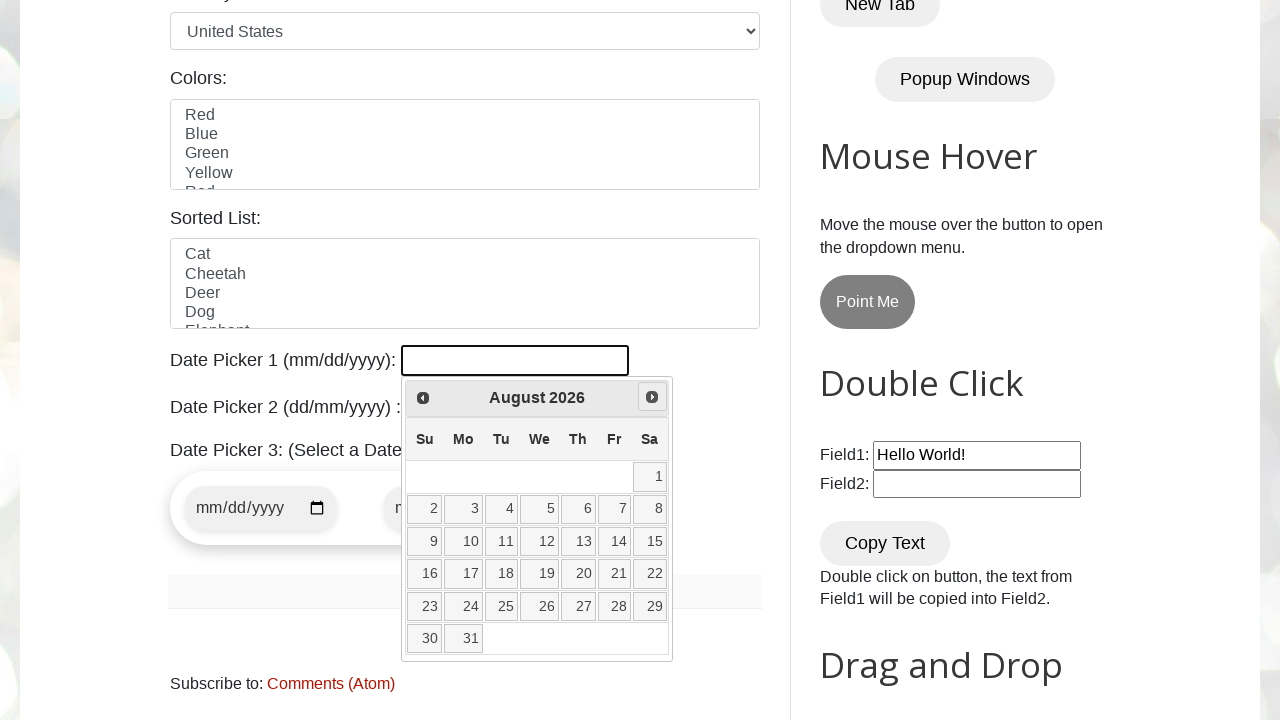

Reached target date: August 2026
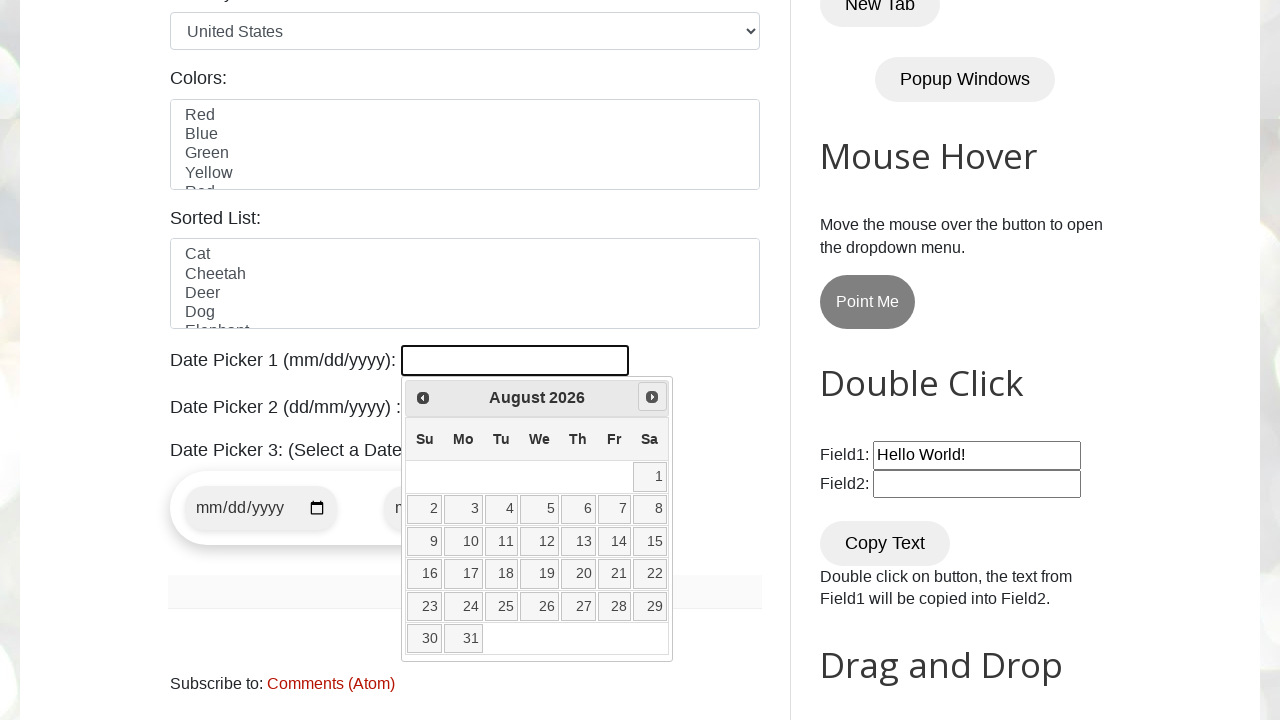

Retrieved all available date elements from the calendar
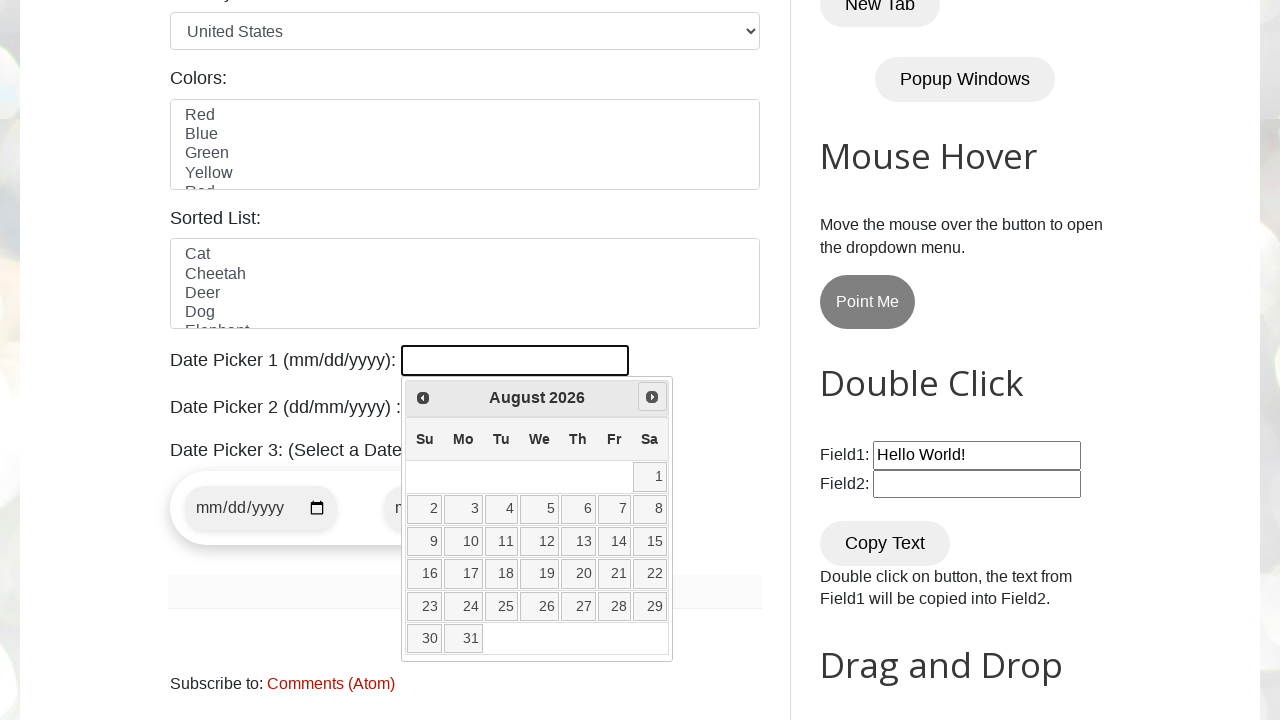

Clicked on date 28 in the calendar at (614, 606) on xpath=//a[@class='ui-state-default'] >> nth=27
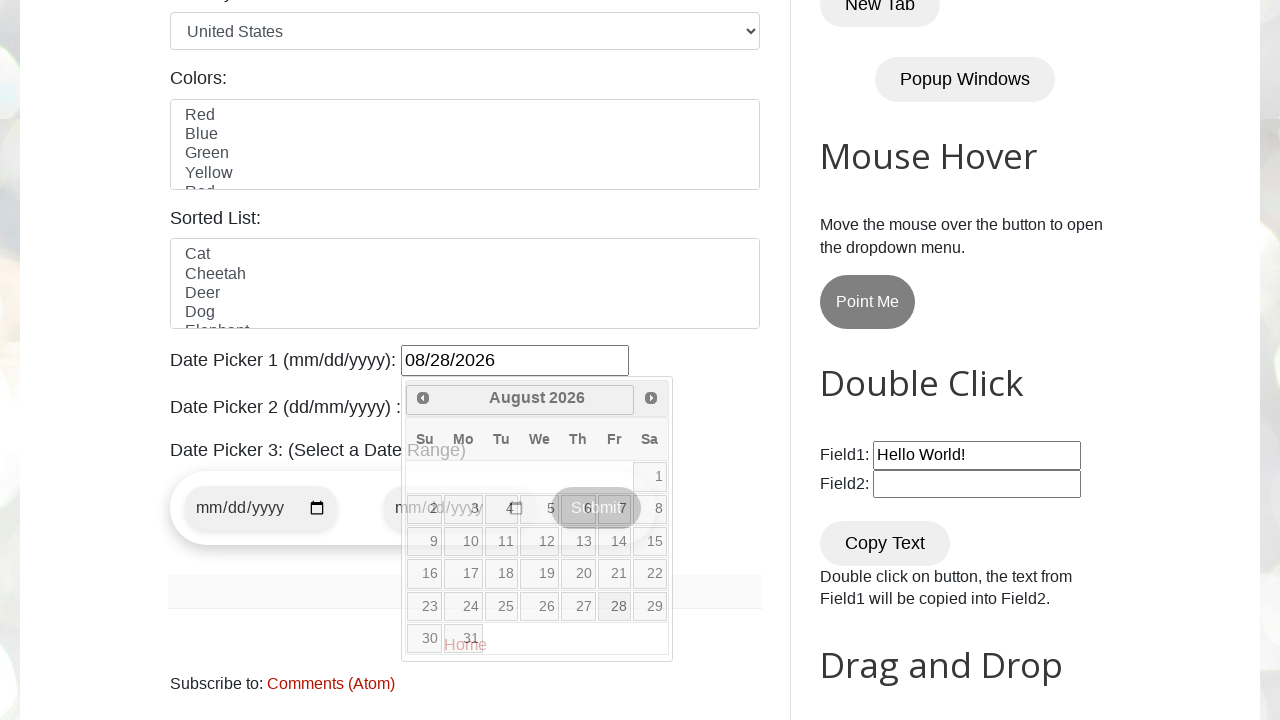

Waited for date selection to complete
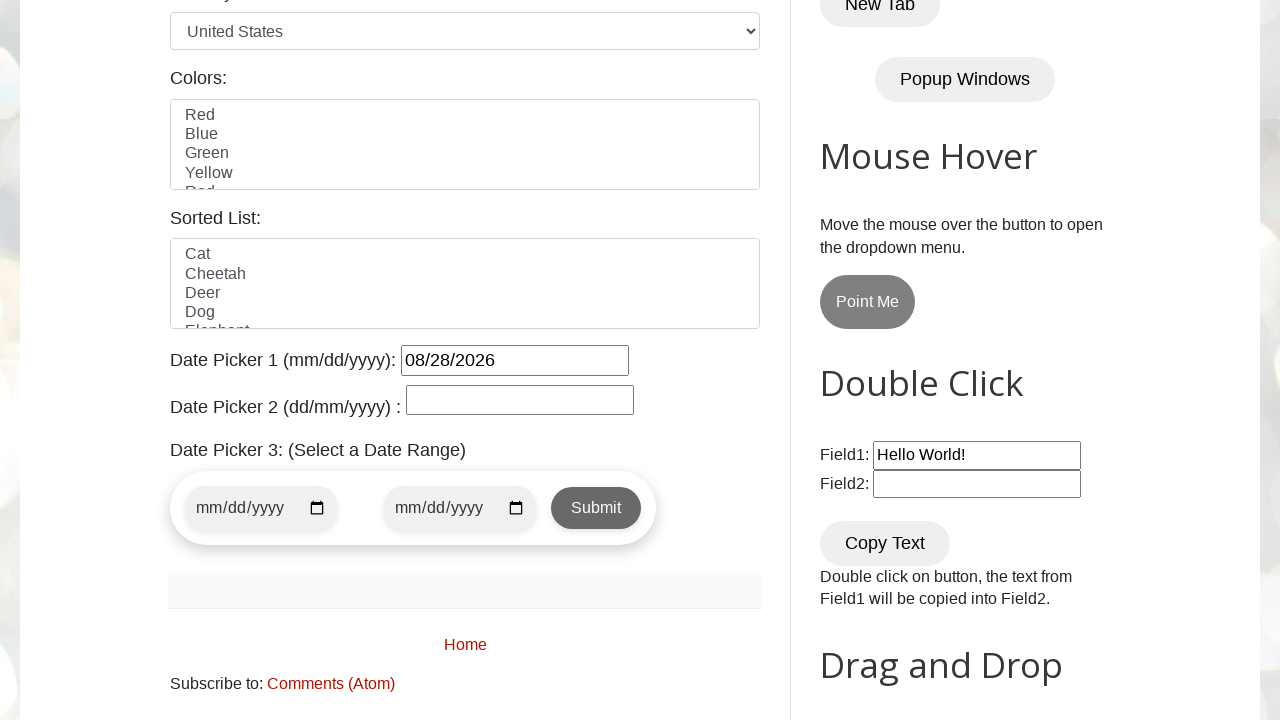

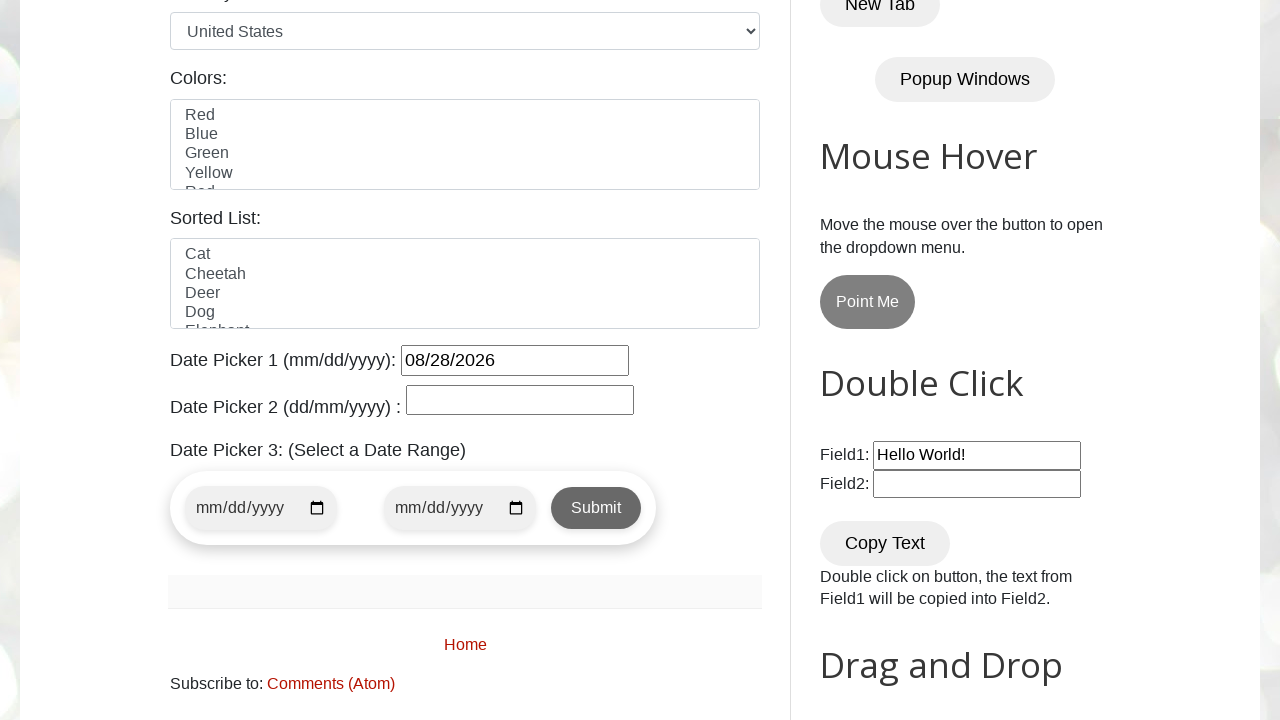